Tests the shoe donation form by filling in donor information fields including name, email, phone, and donation description, then selecting a pickup method

Starting URL: https://newsteps.fit/donate/shoes

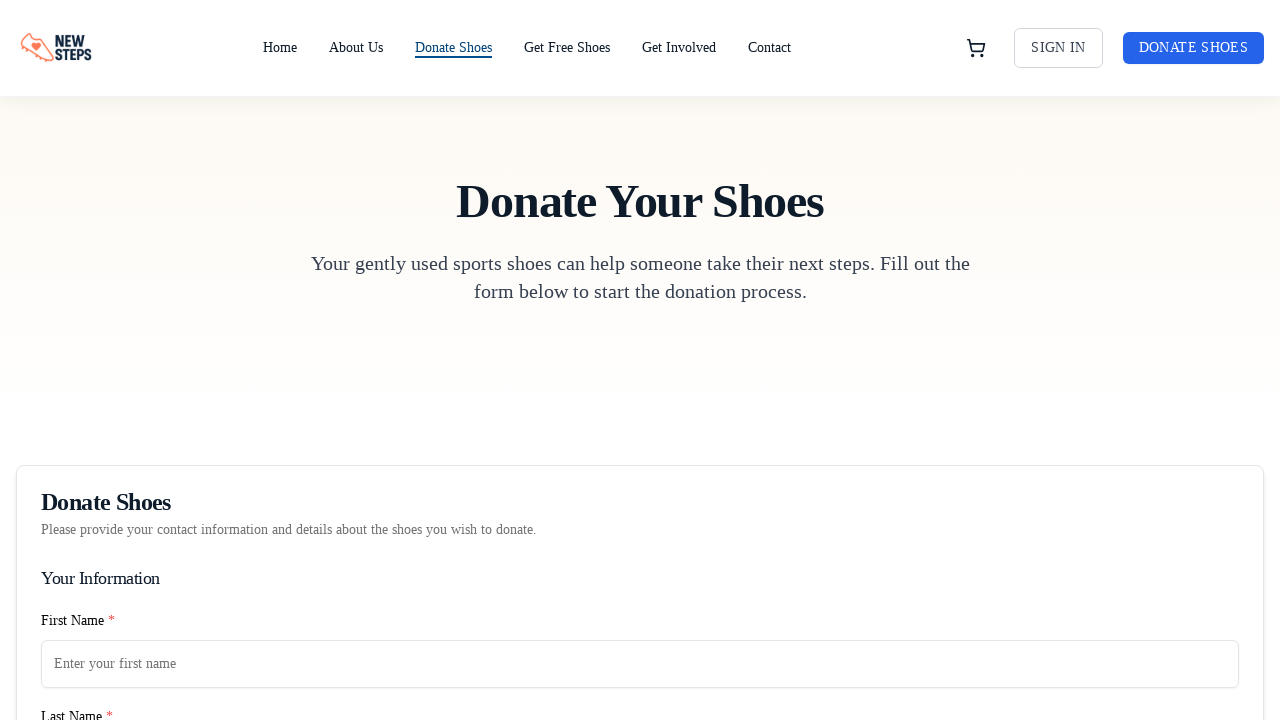

Filled donor first name field with 'Sarah' on input[name="firstName"] >> nth=0
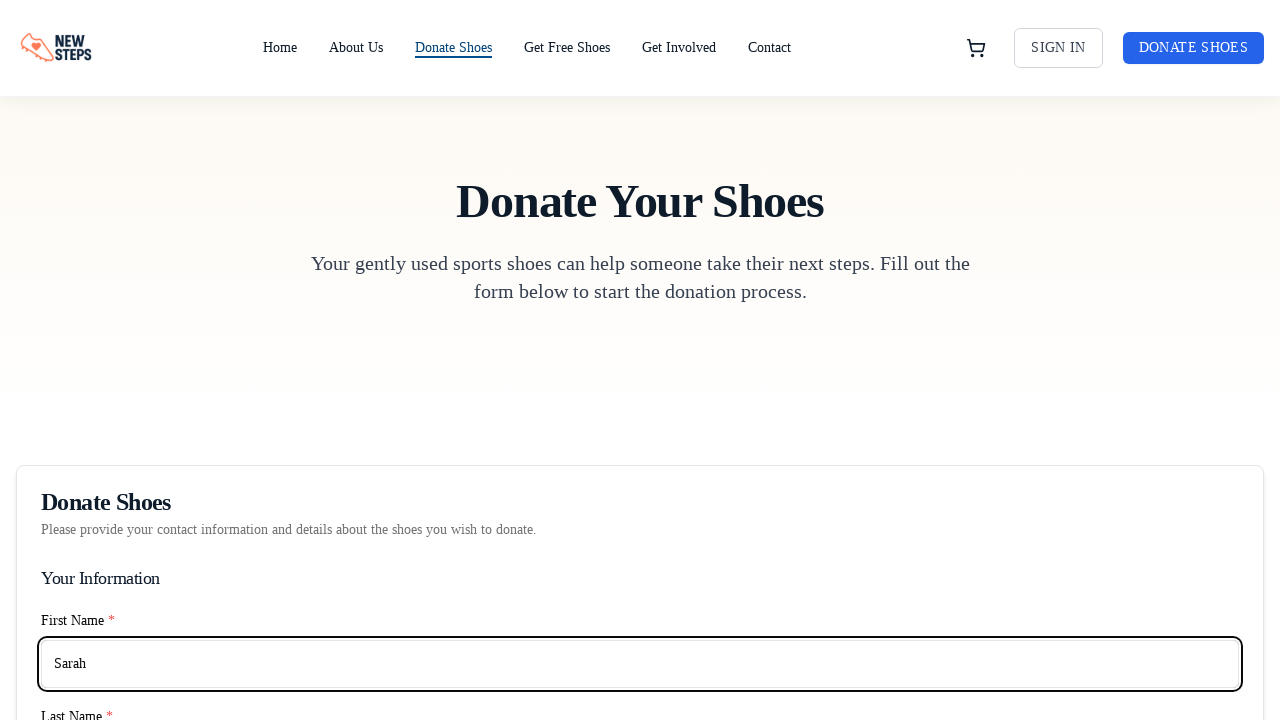

Filled donor last name field with 'Johnson' on input[name="lastName"] >> nth=0
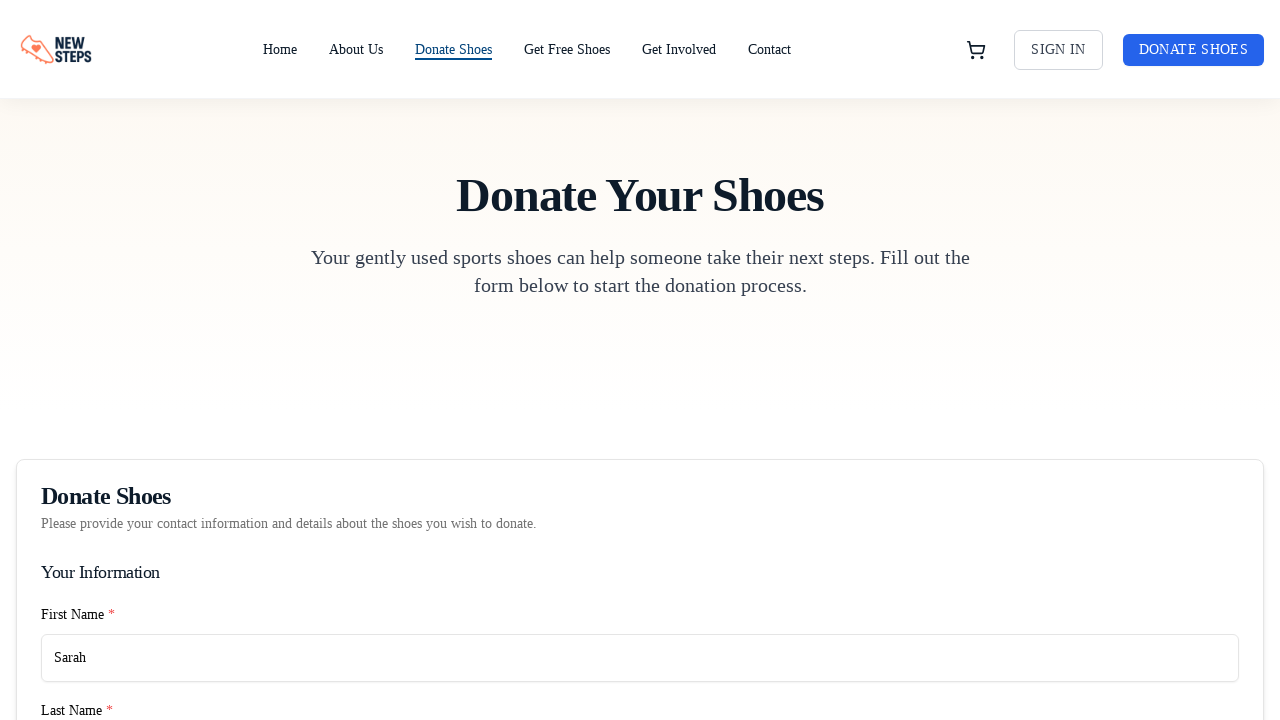

Filled email field with 'sarah.johnson@example.com' on input[name="email"] >> nth=0
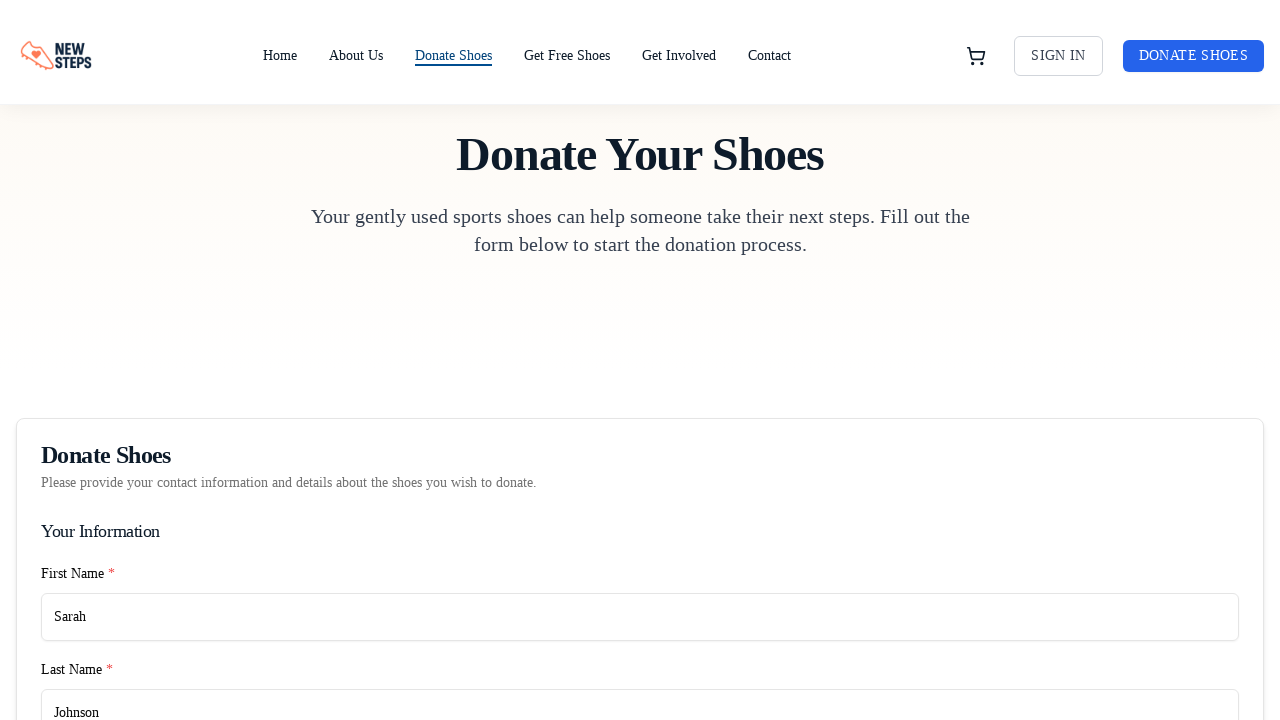

Filled phone number field with '5559876543' on input[name="phone"] >> nth=0
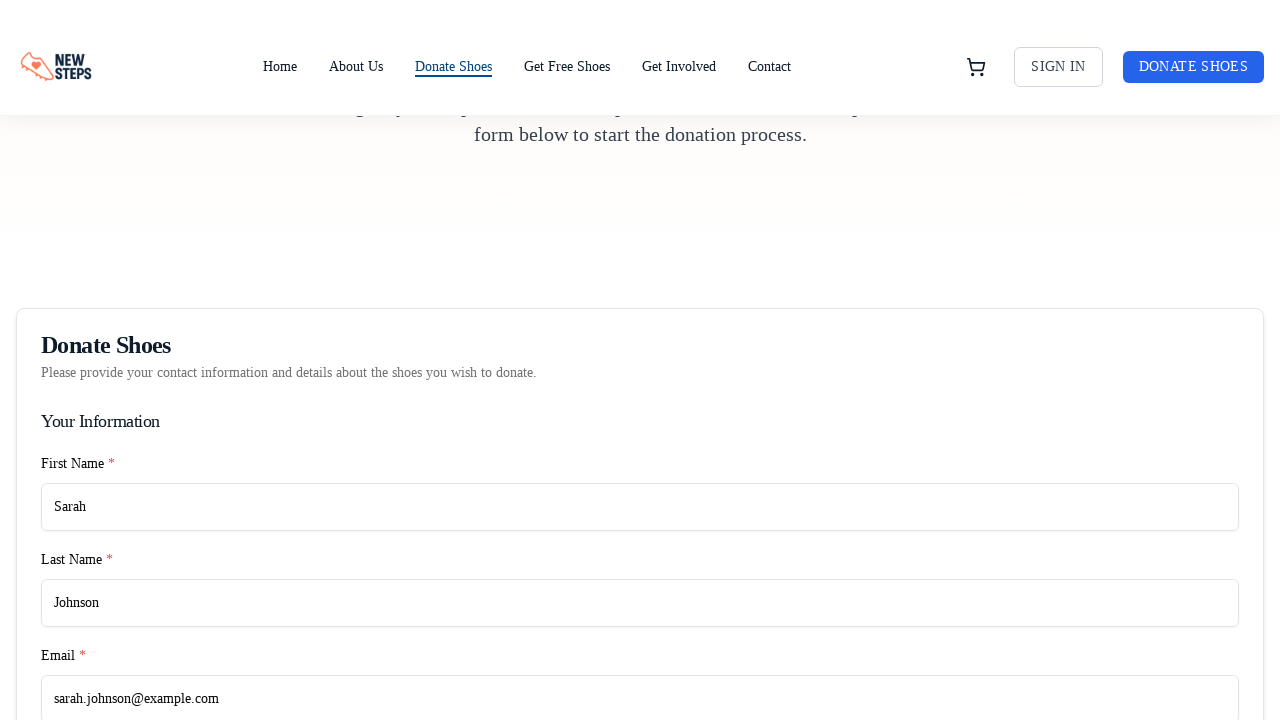

Filled donation description field with shoe donation details on textarea[name="donationDescription"], textarea[name="description"] >> nth=0
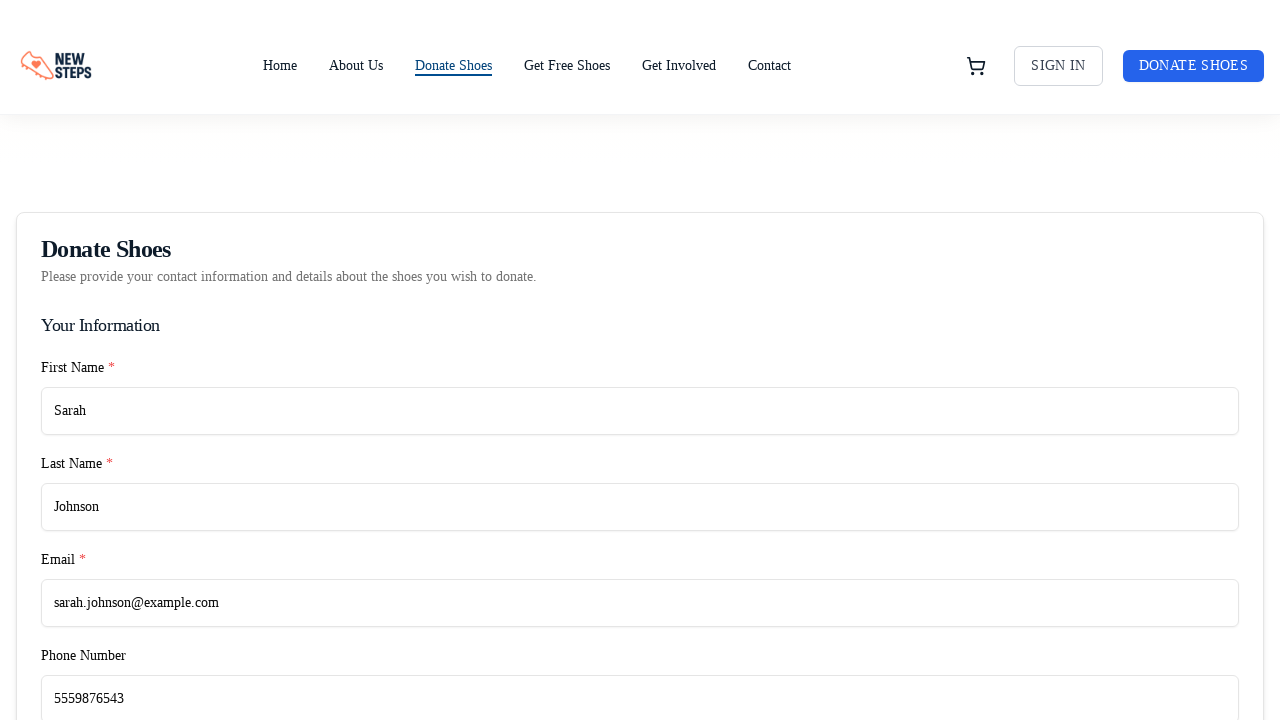

Waited for form to stabilize after all inputs
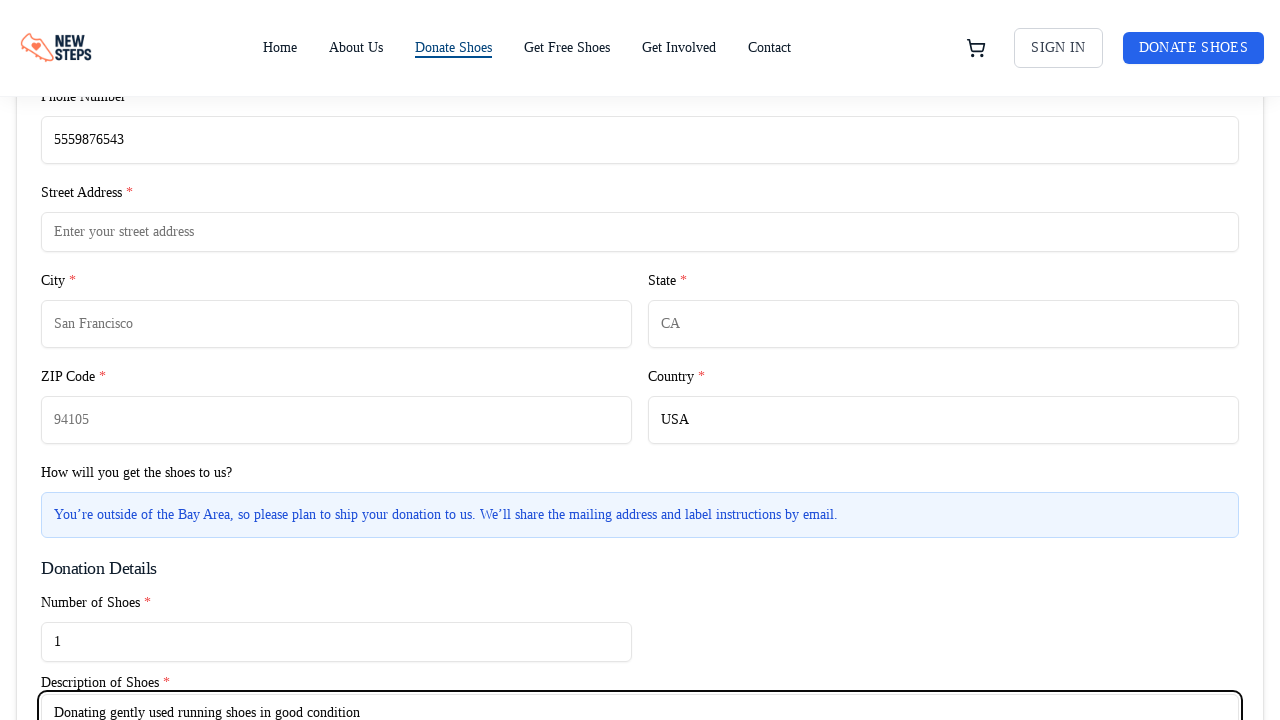

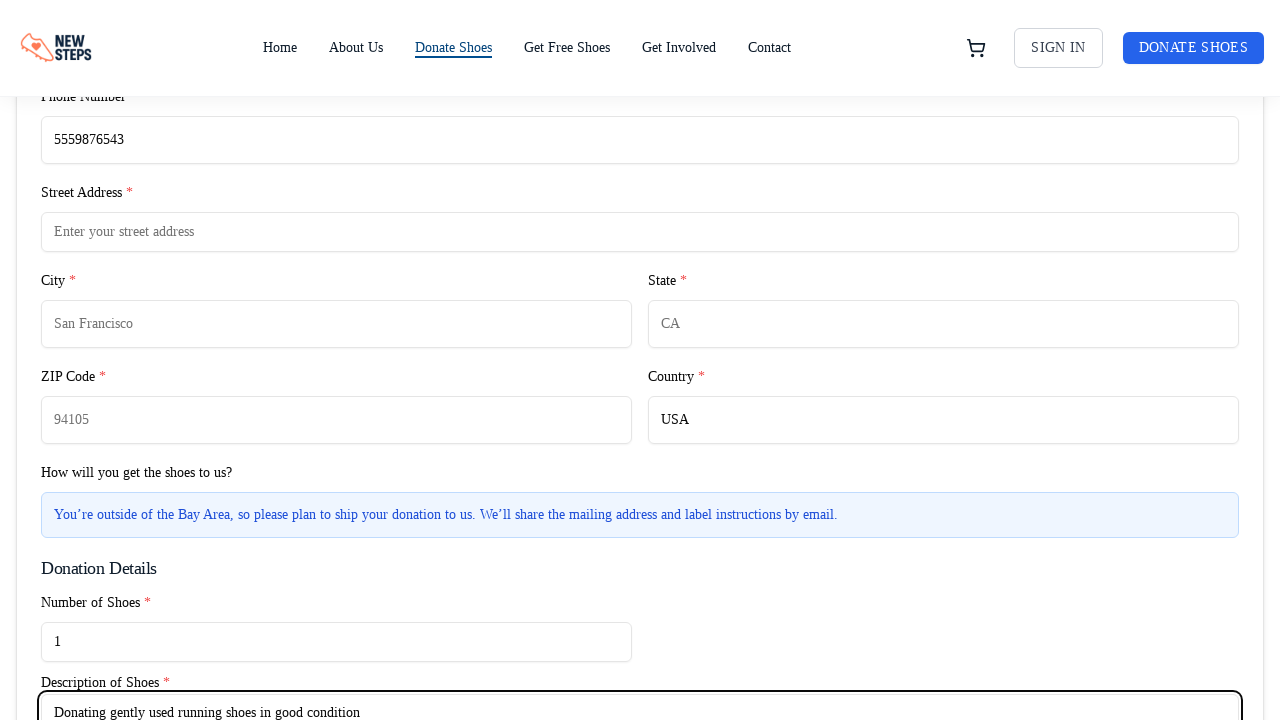